Tests JavaScript delays functionality by navigating to the delays page, clicking the start button, and waiting for the "Liftoff!" message to appear

Starting URL: https://practice-automation.com/

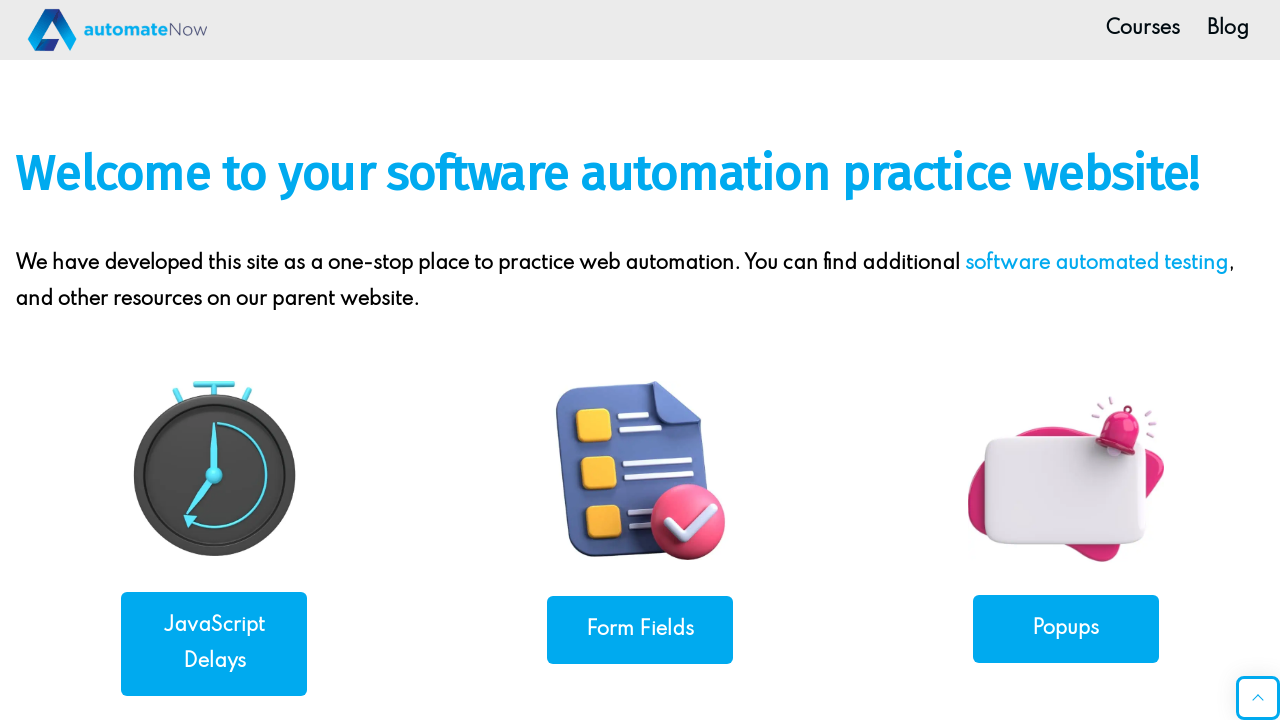

Navigated to practice-automation.com home page
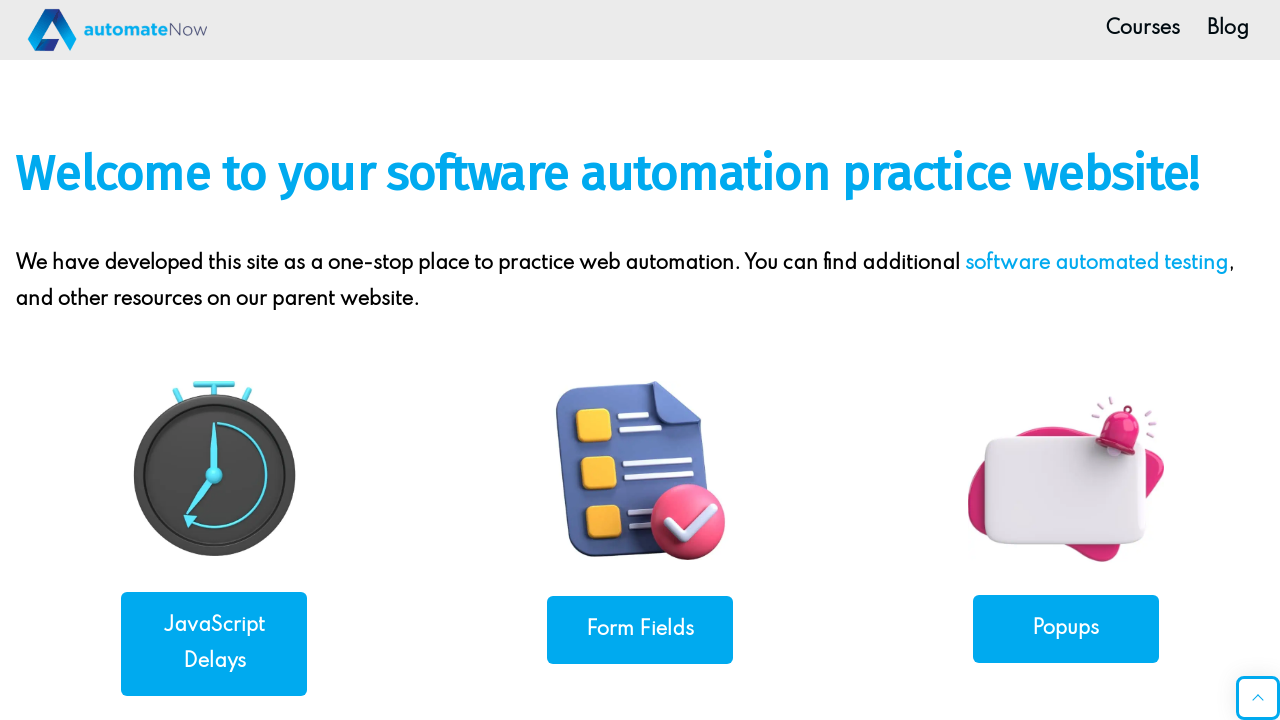

JavaScript Delays button selector is ready
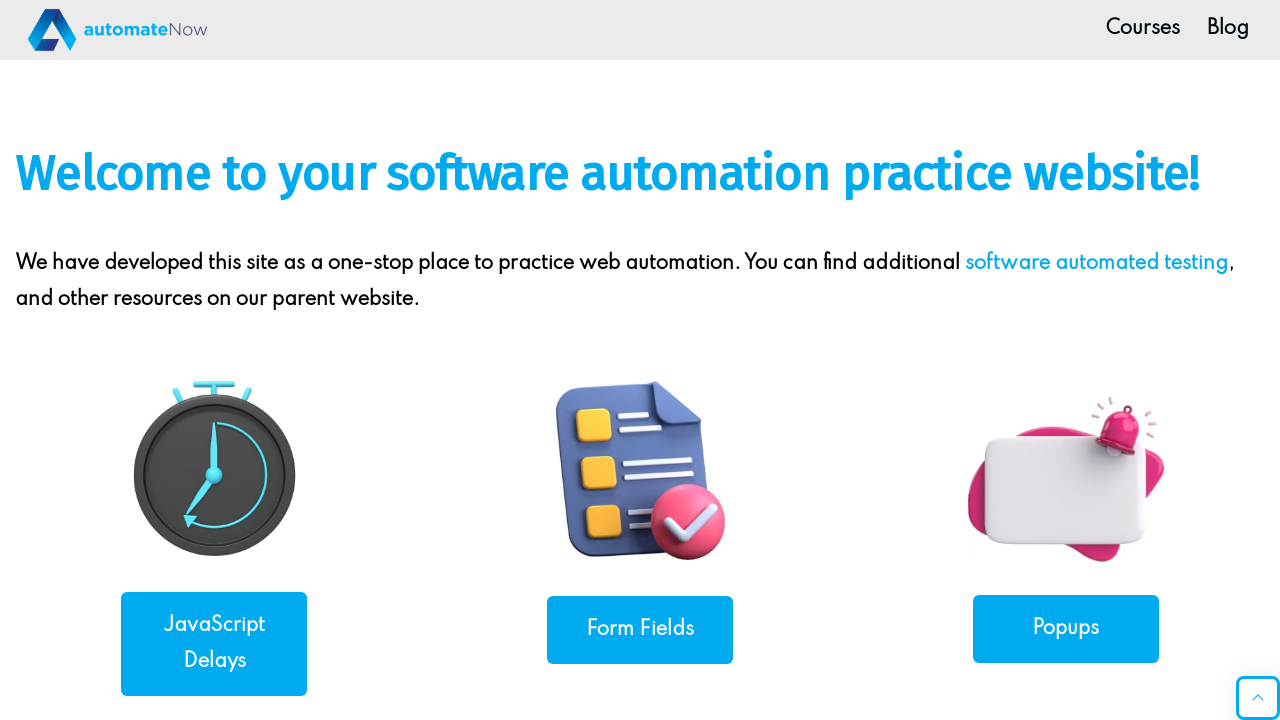

Clicked on JavaScript Delays button at (214, 644) on a.wp-block-button__link.wp-element-button >> nth=0
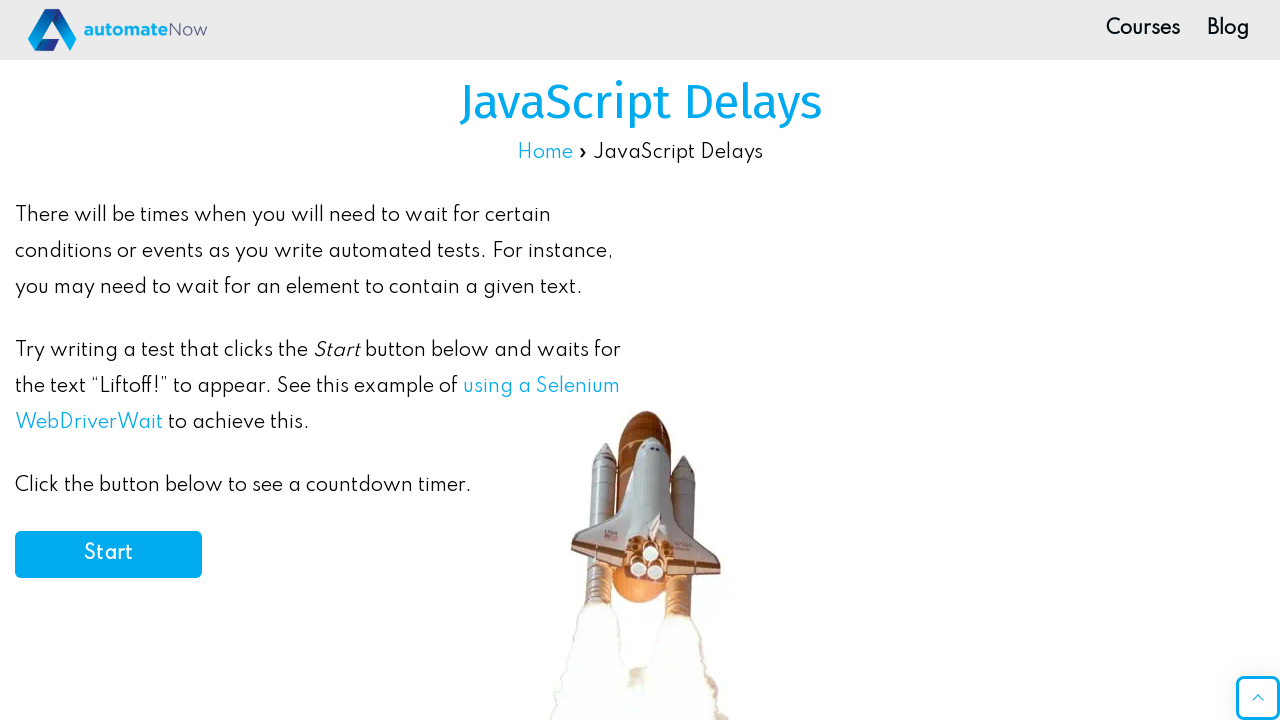

Start button is ready
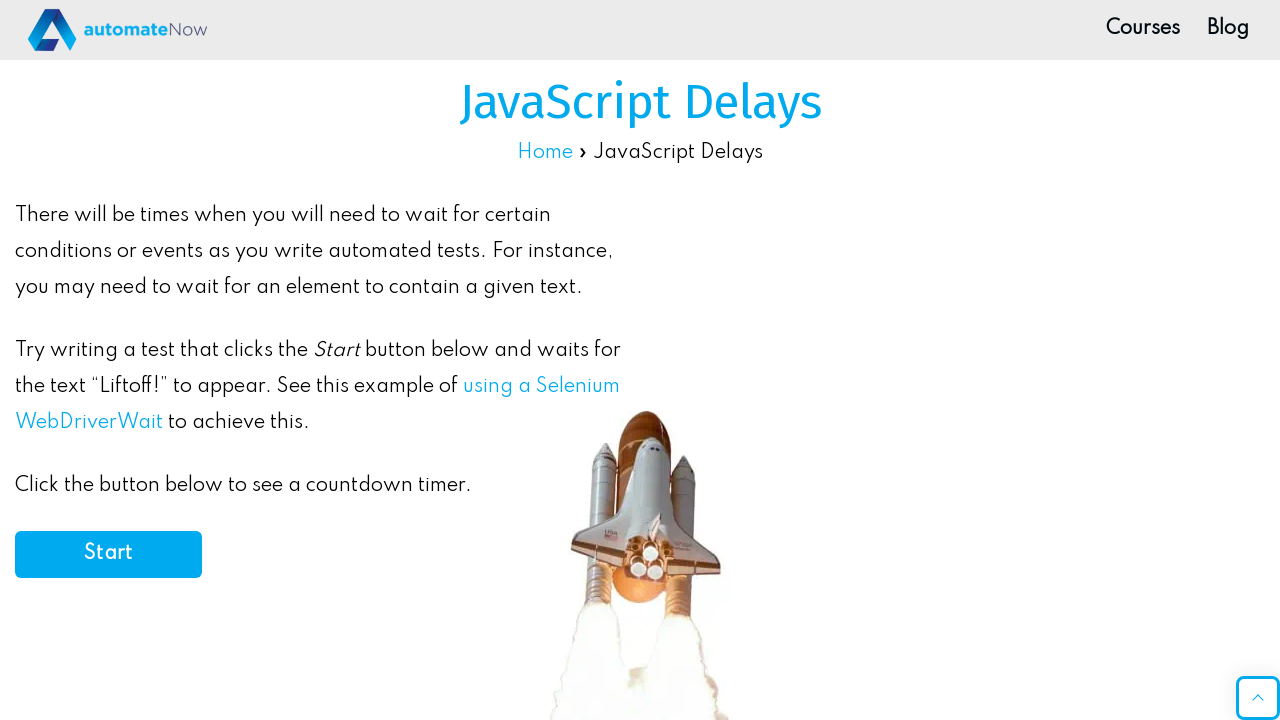

Clicked the Start button at (108, 554) on #start
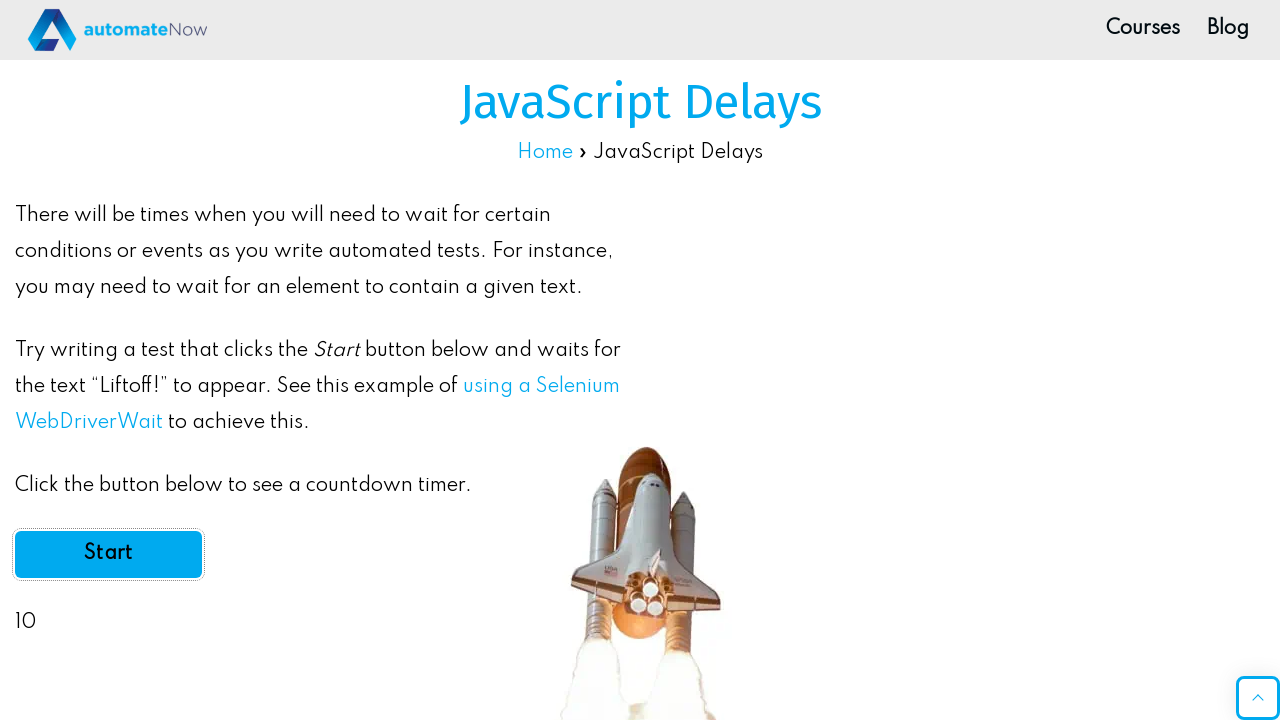

Liftoff! message appeared after delay
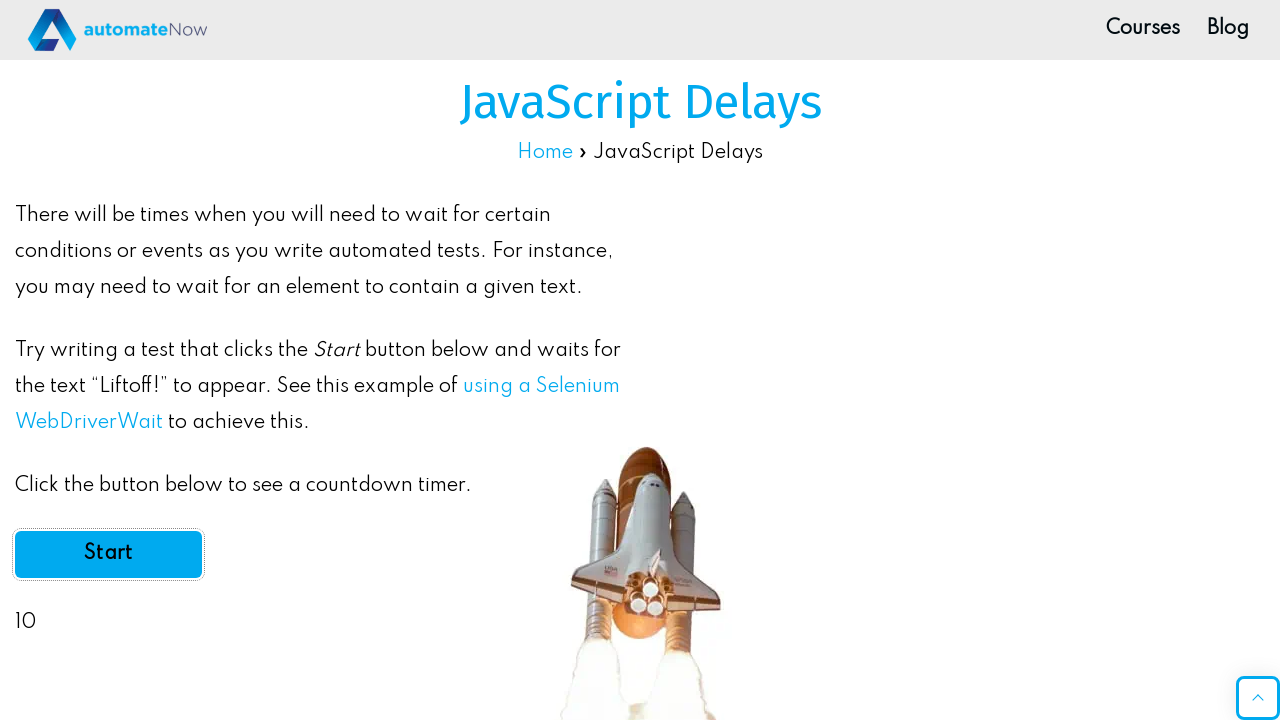

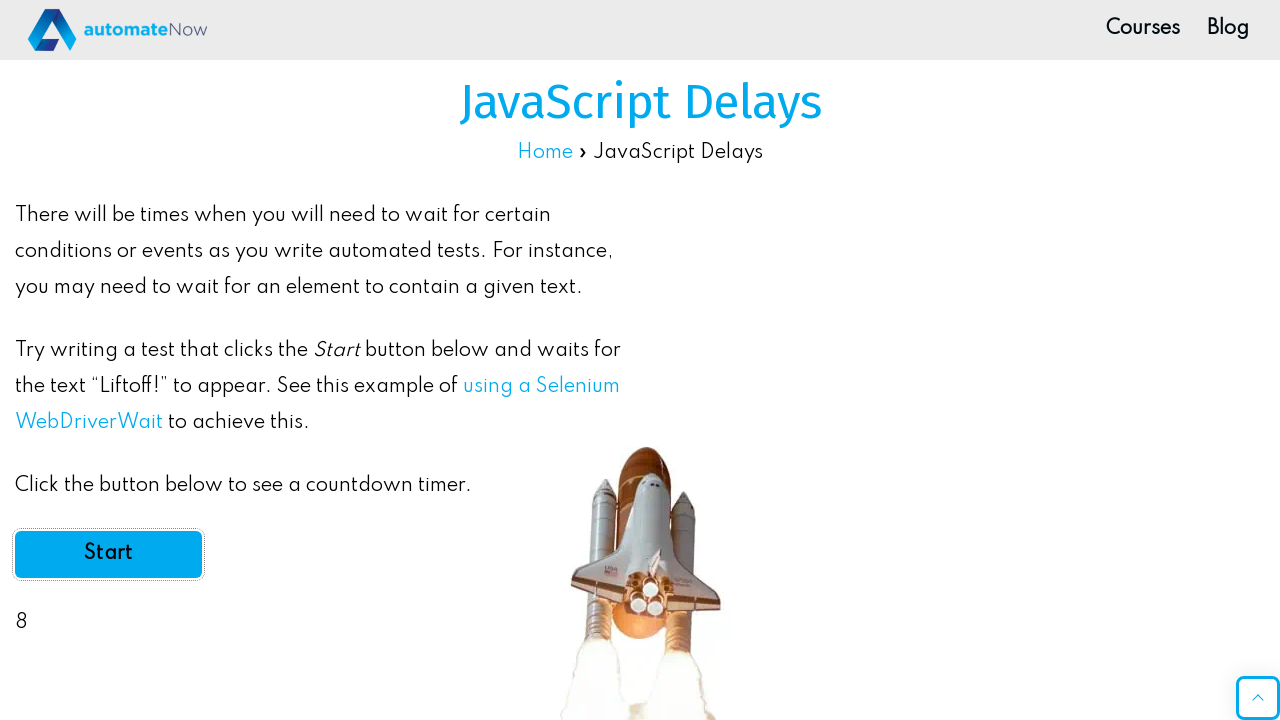